Tests form interaction functionality by selecting an option from a dropdown menu, clicking a radio button with a specific value, and handling a modal dialog that appears.

Starting URL: https://rahulshettyacademy.com/loginpagePractise/

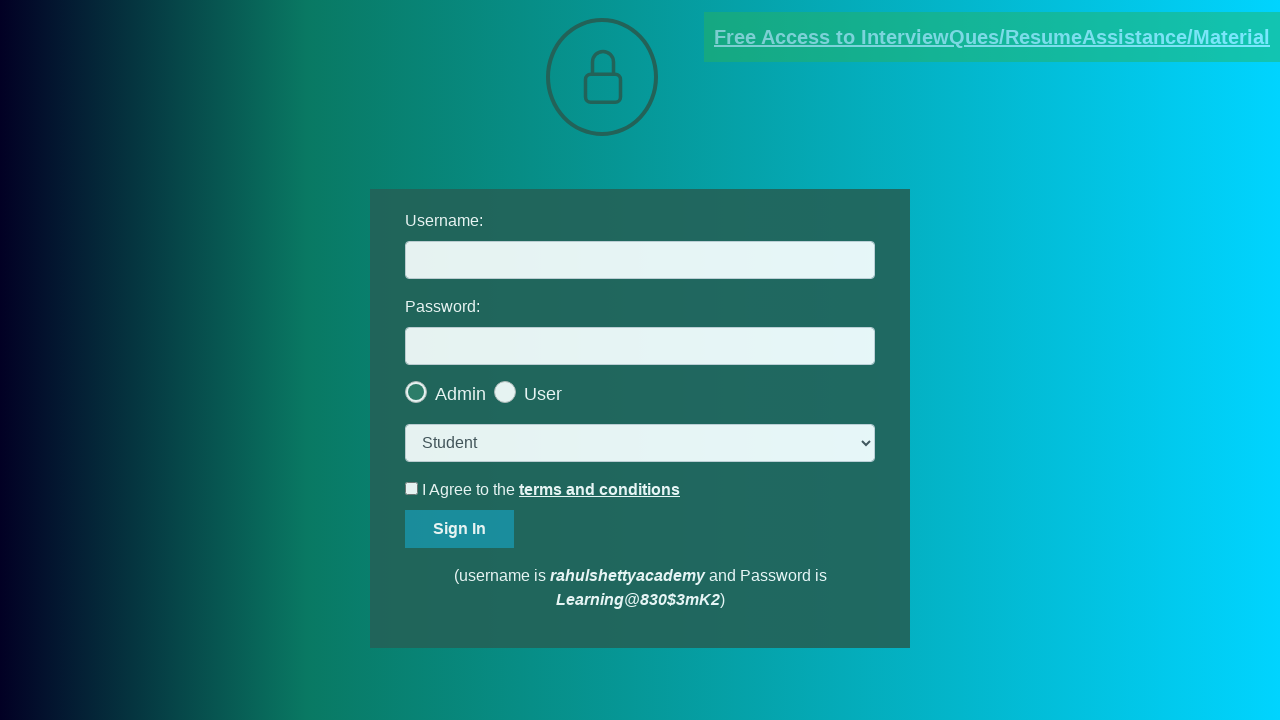

Selected 'Consultant' from dropdown menu on select.form-control
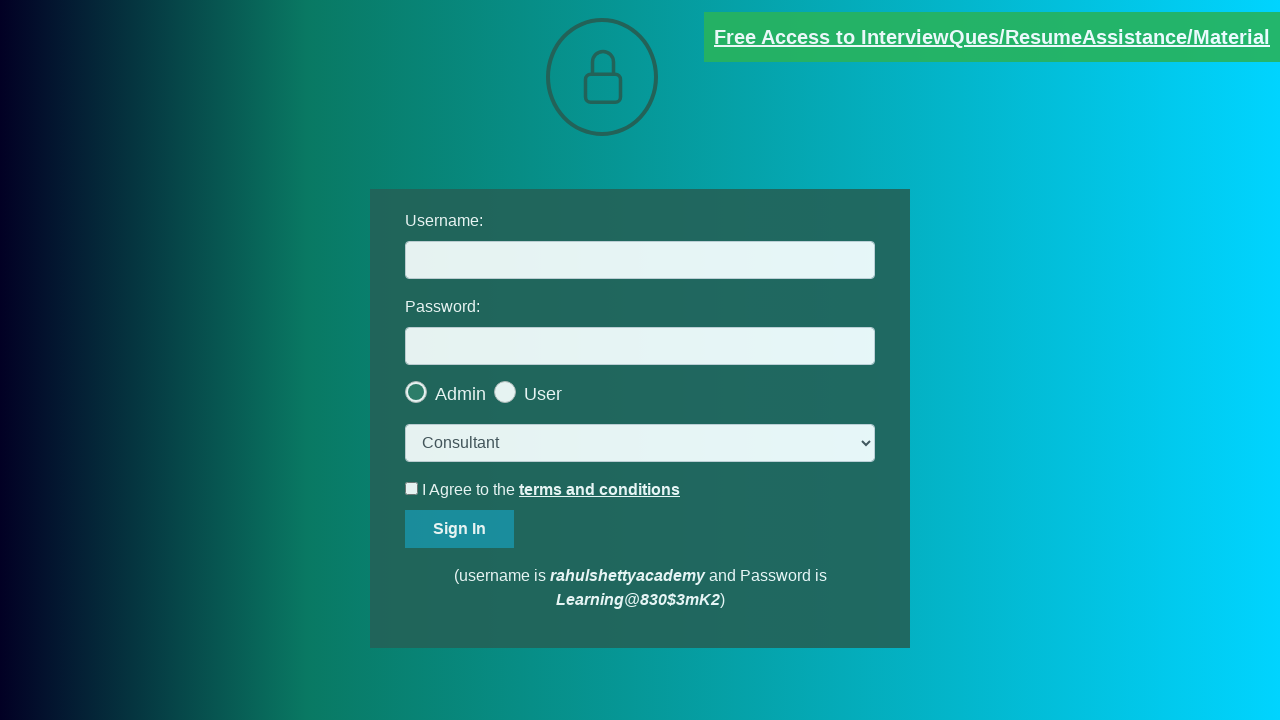

Located all radio button elements
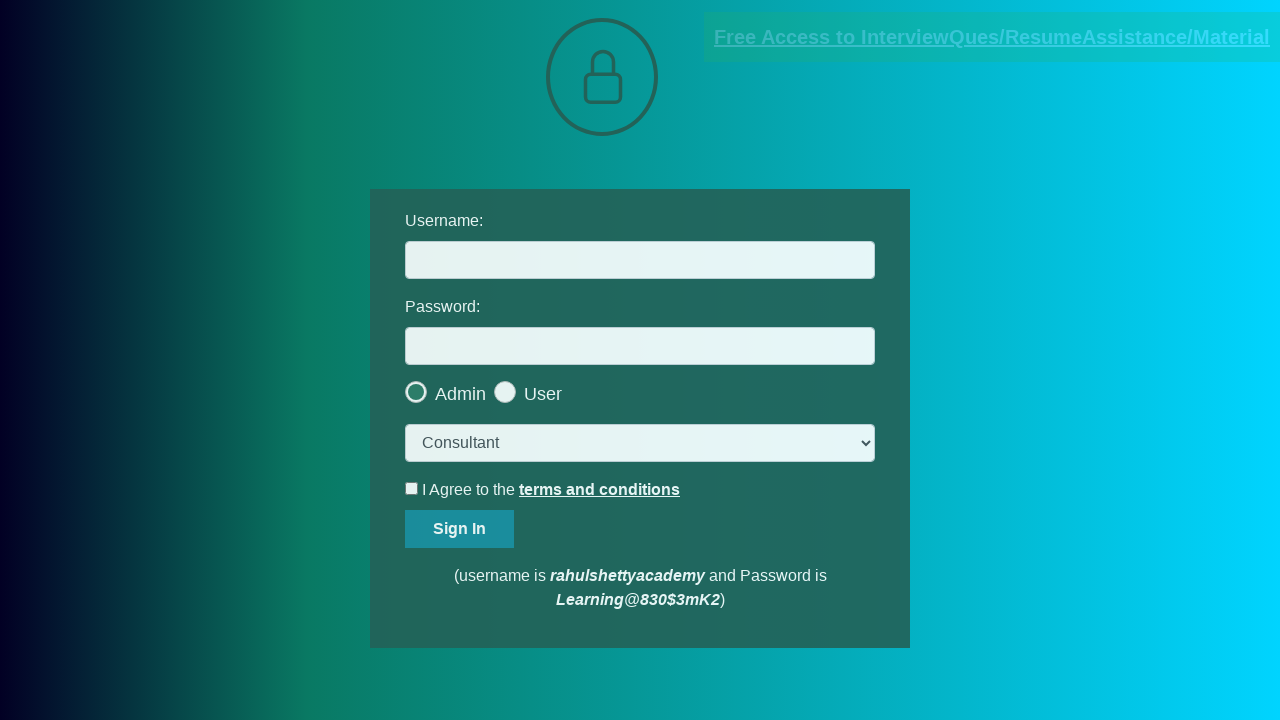

Found 2 radio buttons on the form
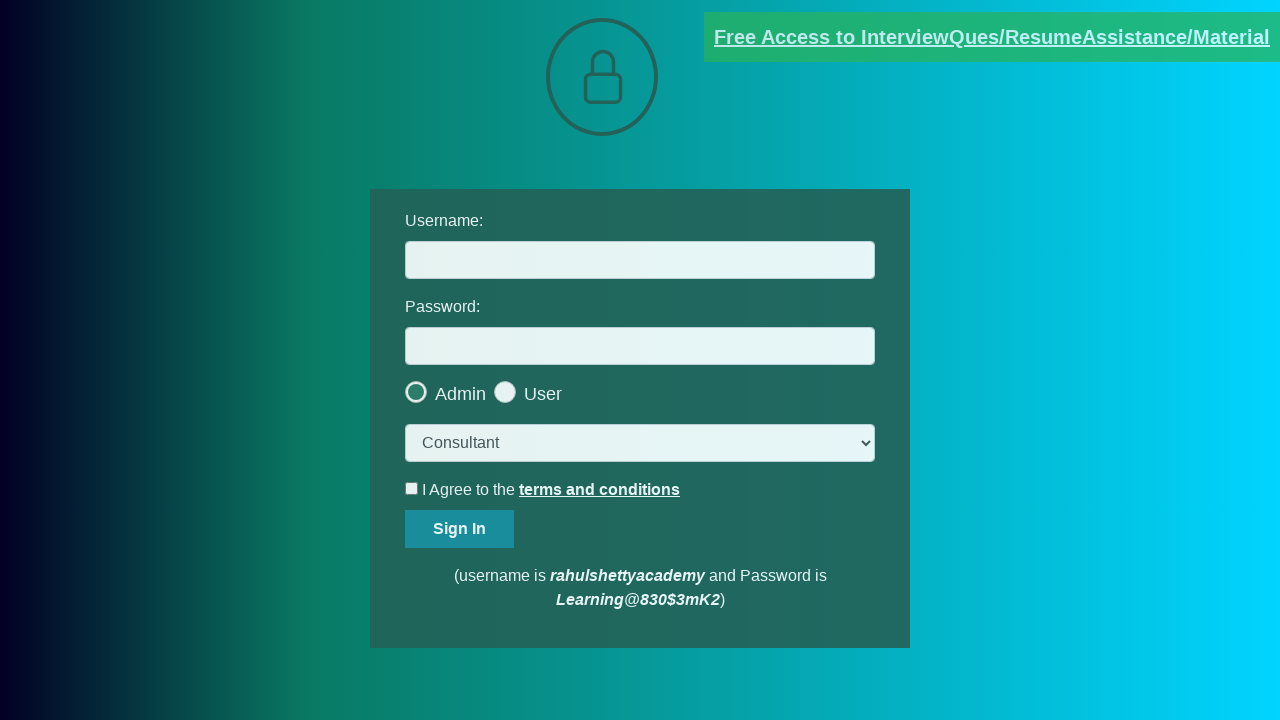

Clicked radio button with value 'user' at (568, 387) on input[type='radio'] >> nth=1
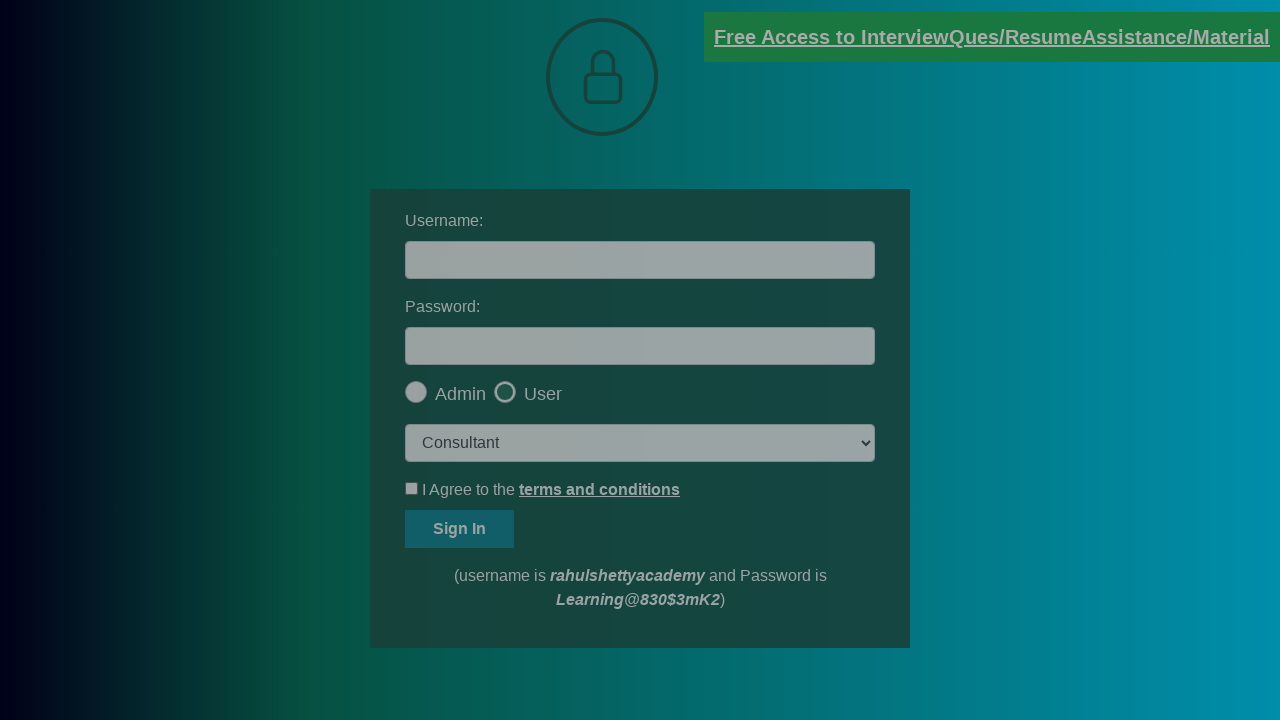

Modal dialog with 'Okay' button appeared
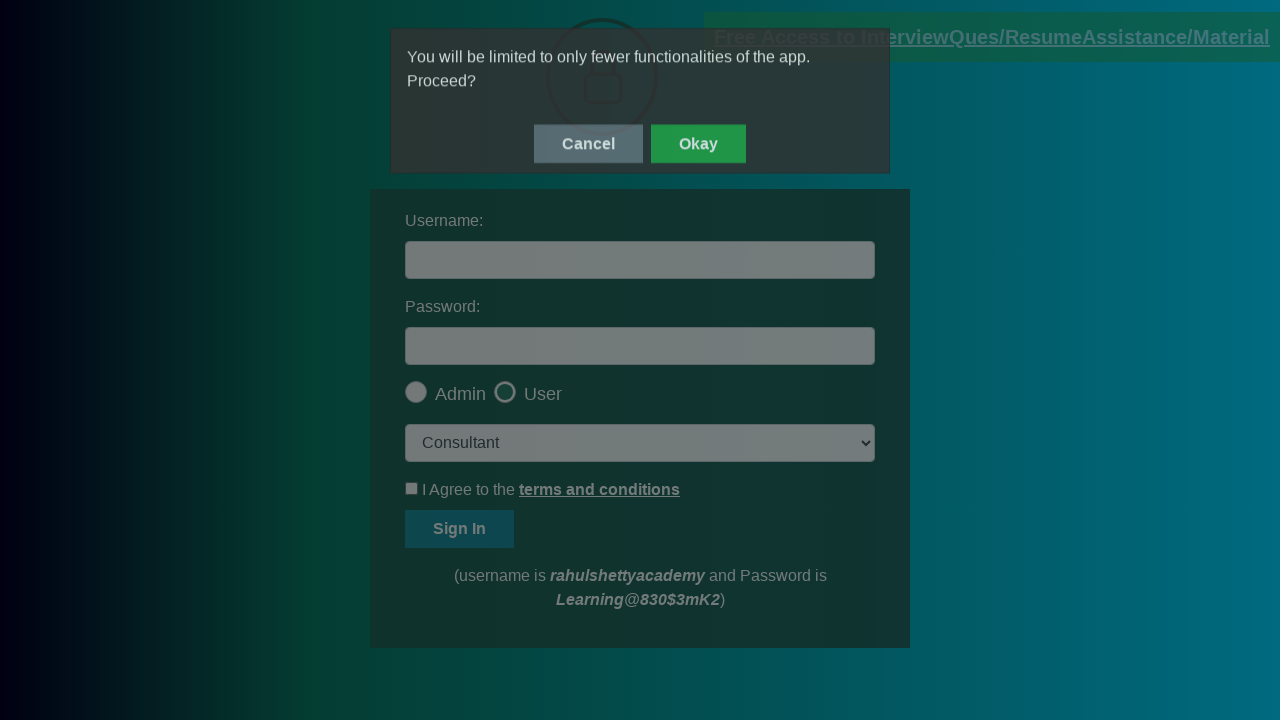

Clicked 'Okay' button in modal dialog at (698, 144) on xpath=//button[contains(text(),'Okay')]
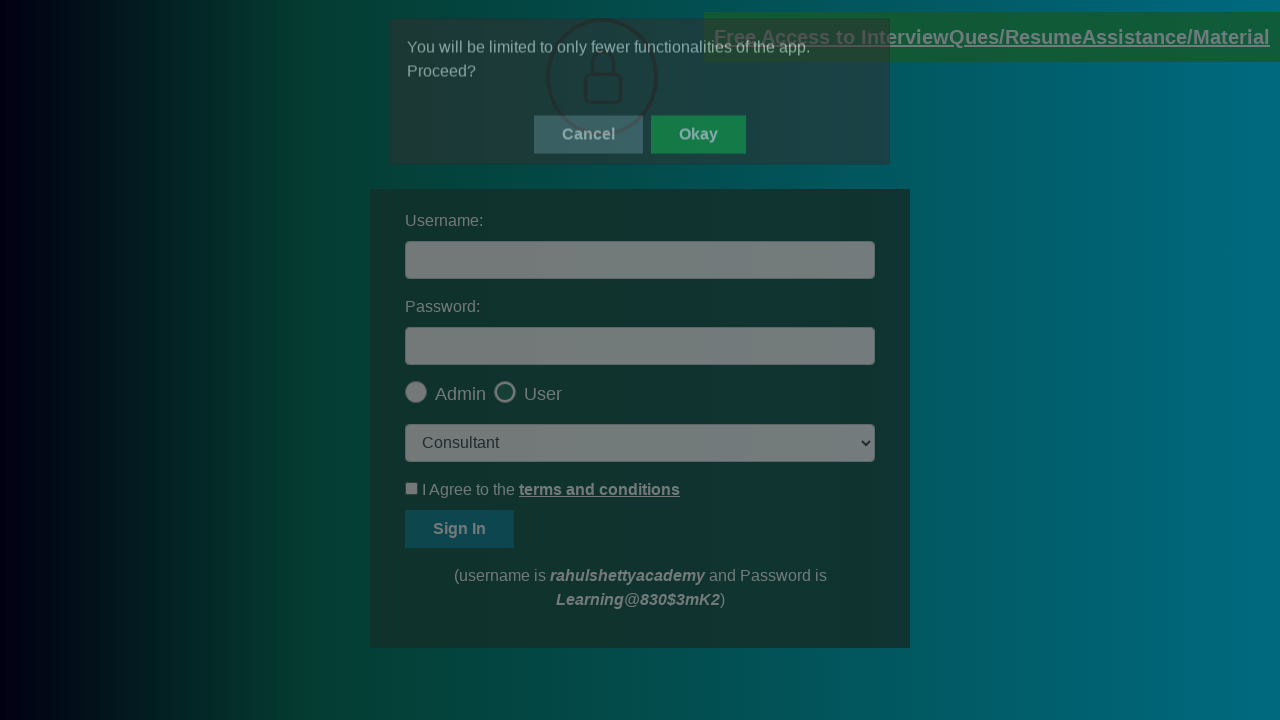

Verified usertype element is present on page
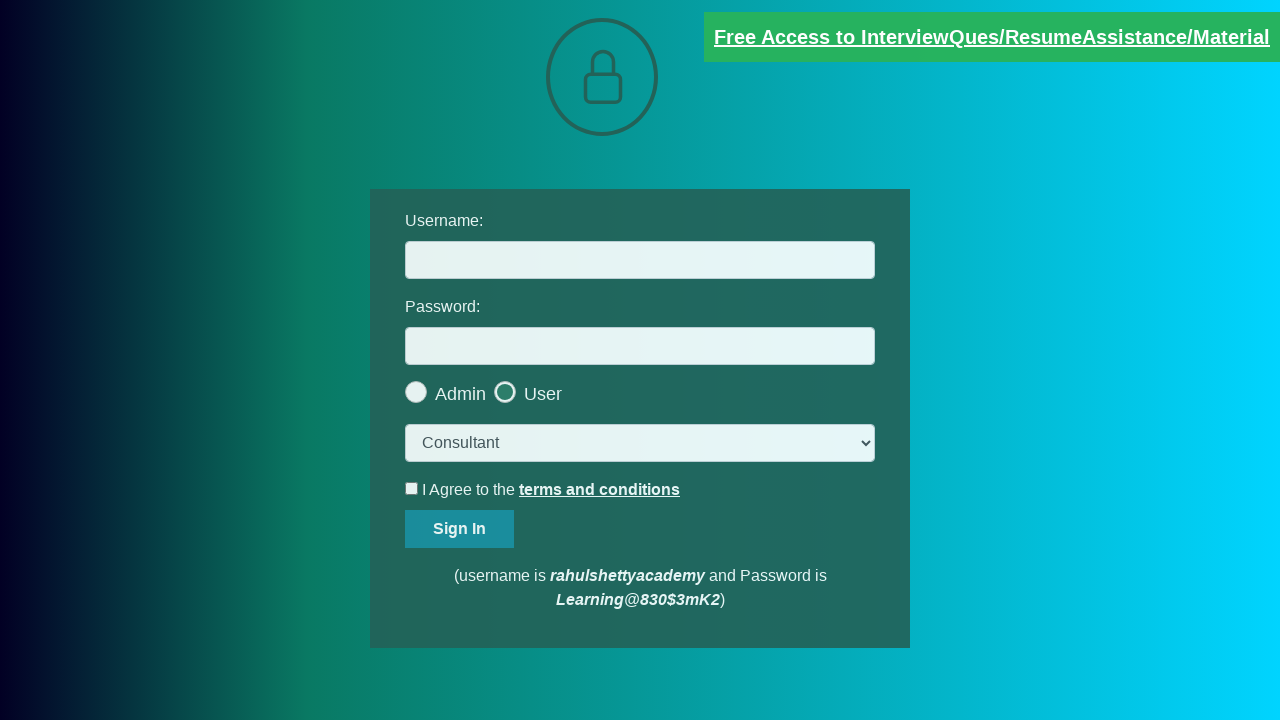

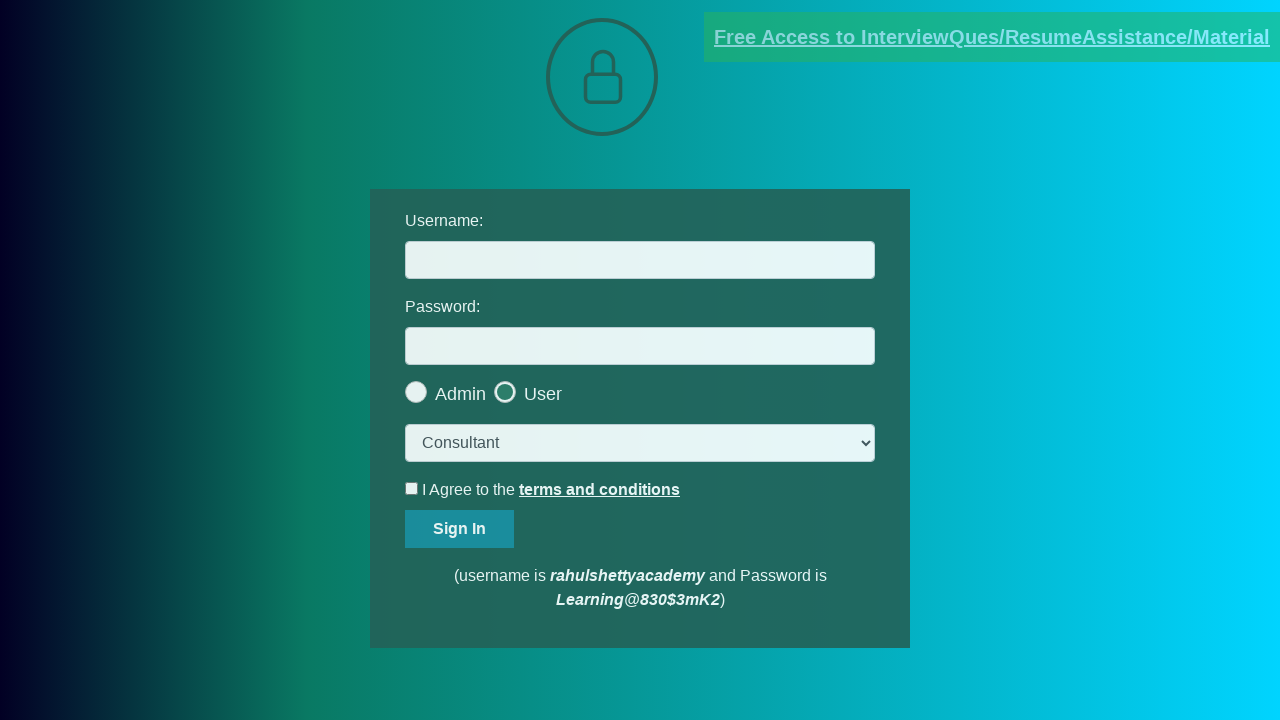